Tests entering first name in guest credentials form after clicking book now button on a hotel details page

Starting URL: https://www.easemytrip.com/hotels/hotel-jyoti-dwelling-1044520/?e=20231219232412&city=Mumbai,%20India&cin=20/12/2023&cOut=21/12/2023&Hotel=NA&Rooms=1&pax=2&key=15~INR~MUMBAI~12-20-2023~12-21-2023~1~2_~~~B2CLOGIN~NA~NA~NA~IN&ecid=EMTHOTEL-1044520&hid=SHL-18052475017906

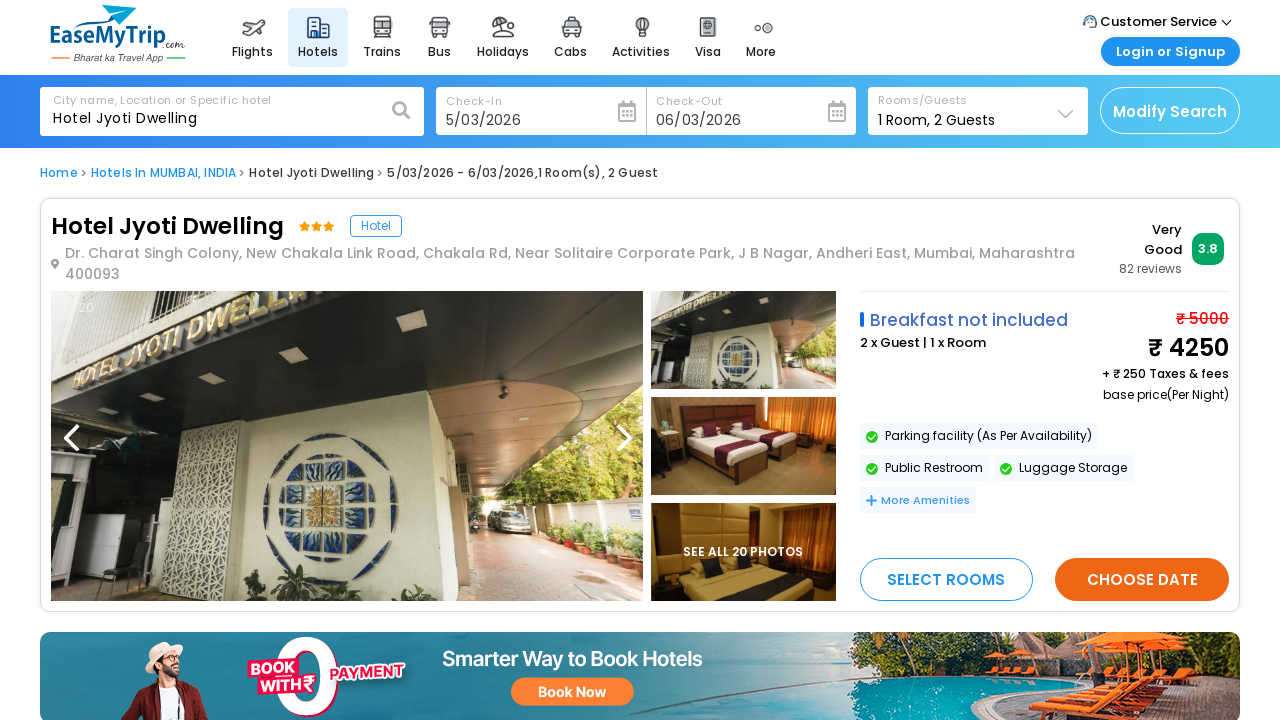

Waited for book now button to be clickable on hotel details page
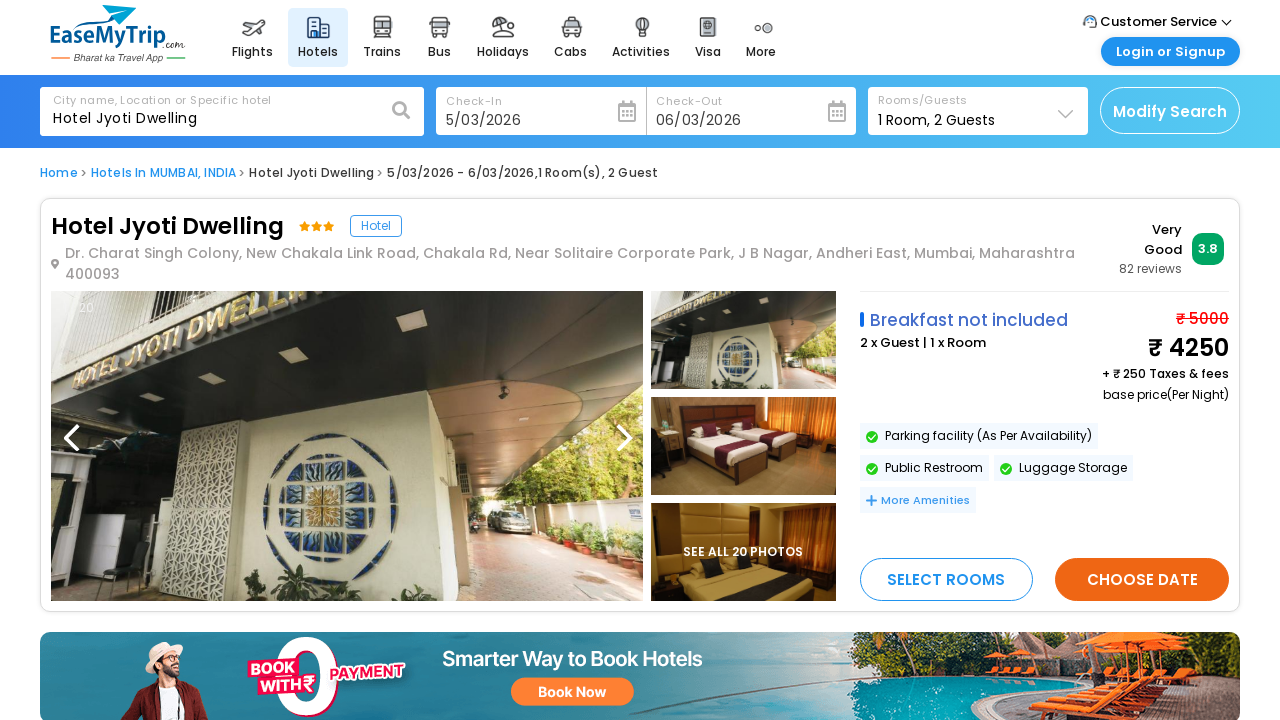

Located book now button element
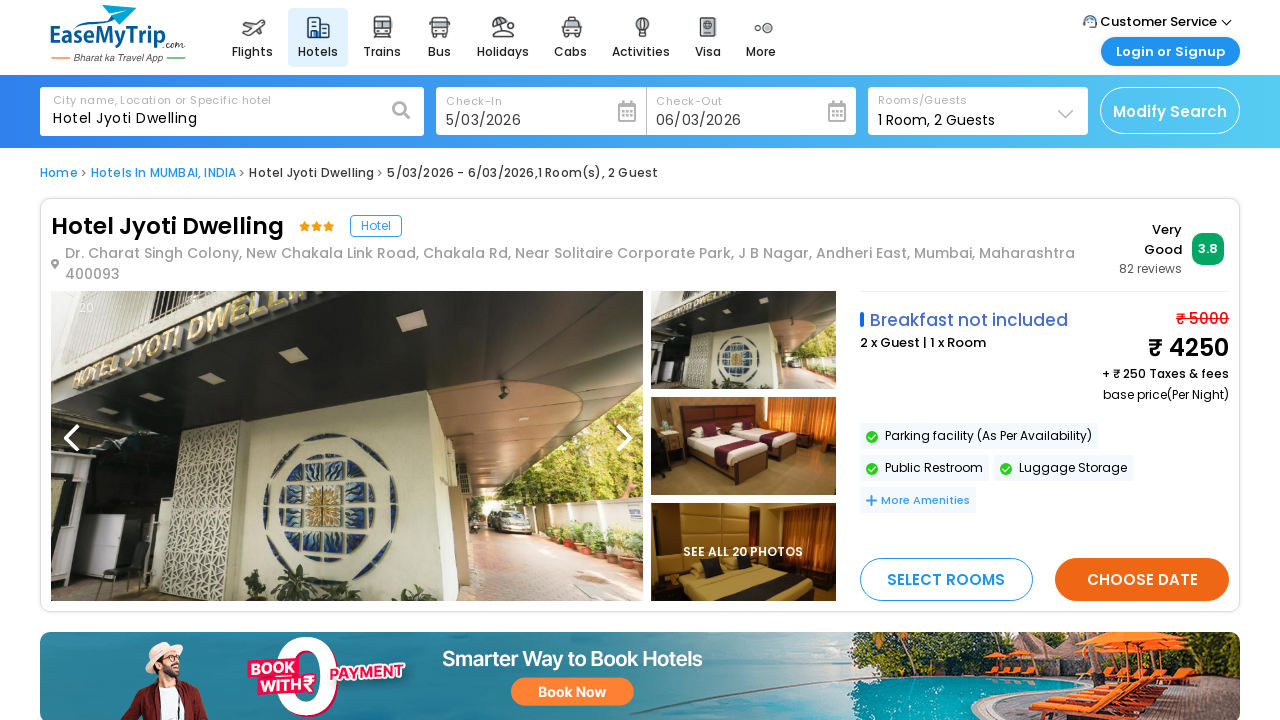

Clicked book now button using JavaScript executor
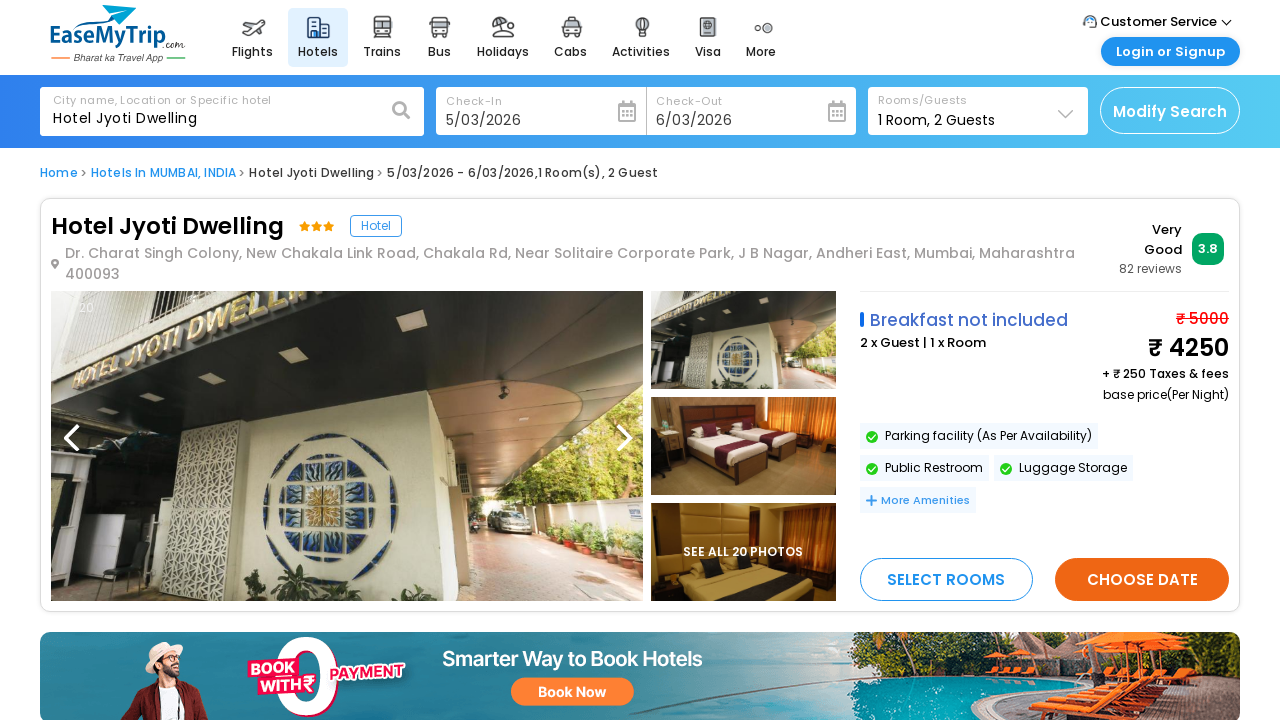

Entered 'John' in first name field of guest credentials form on #txtFirstName1
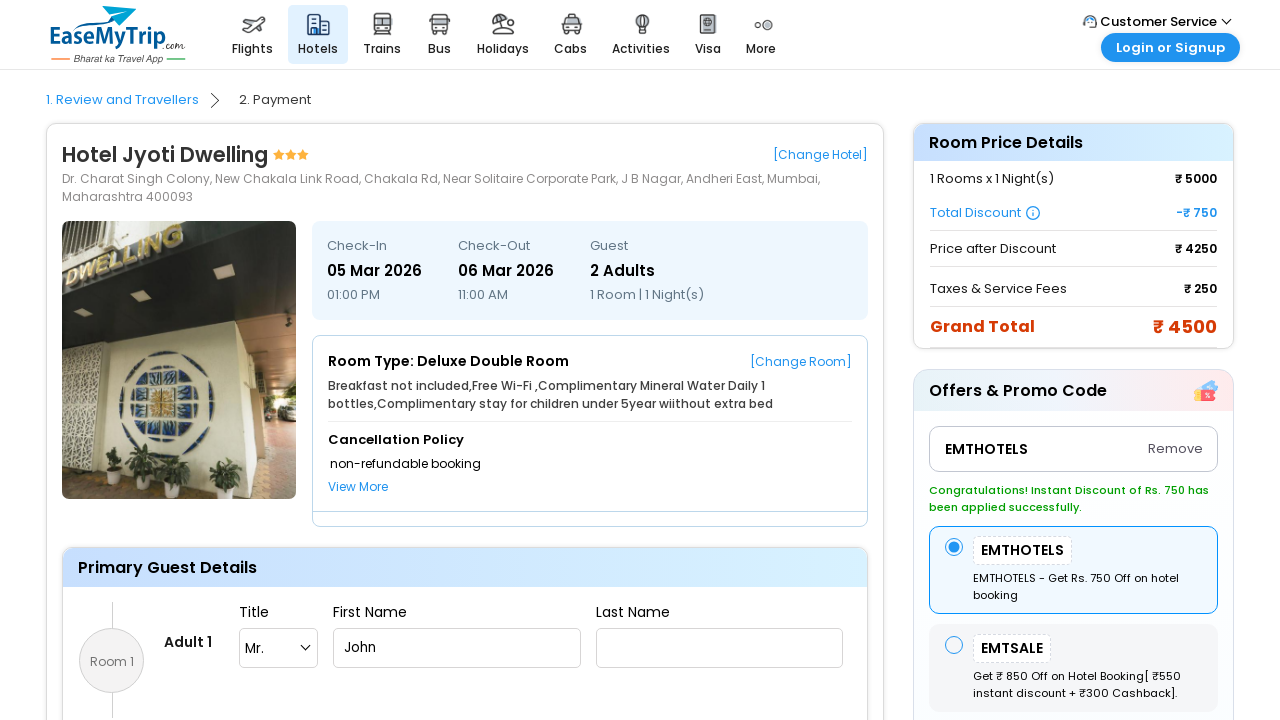

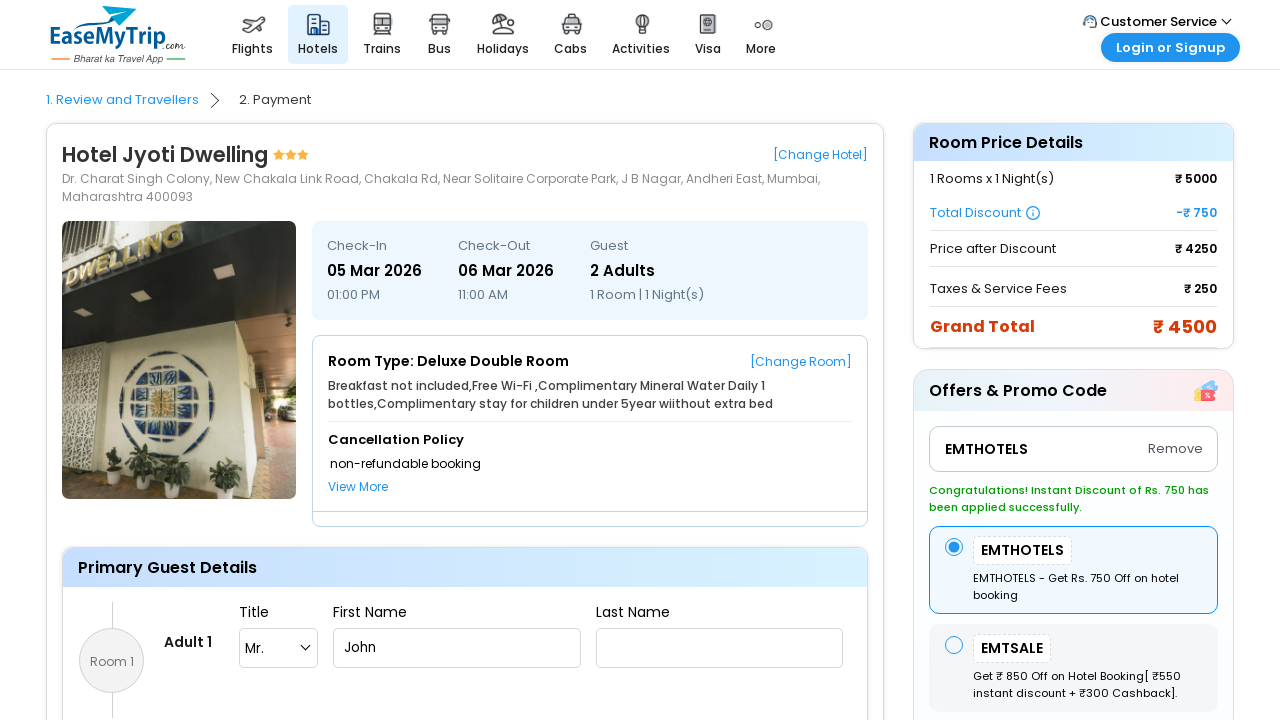